Tests form validation by entering blank spaces in all fields and verifying appropriate error messages

Starting URL: https://www.mobicip.com/support

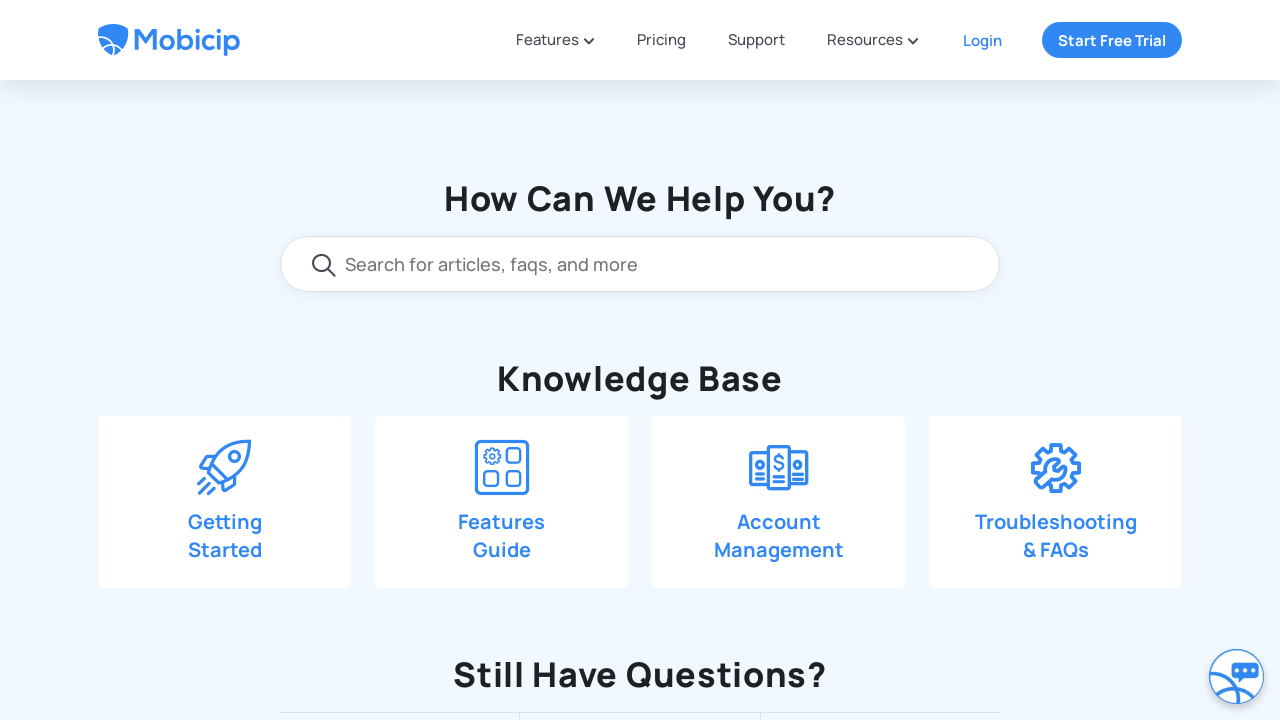

Scrolled down 550px to reveal contact form section
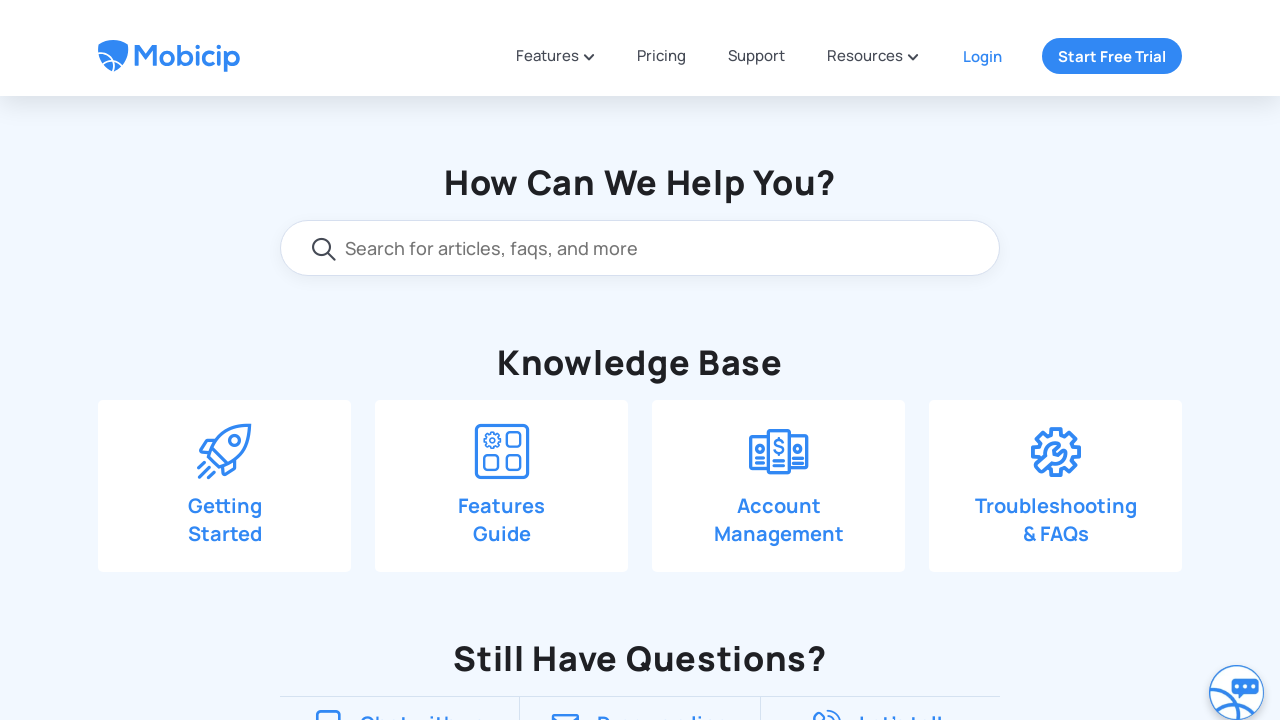

Clicked 'Drop us a line' button to open contact form at (663, 190) on xpath=//span[text()='Drop us a line']
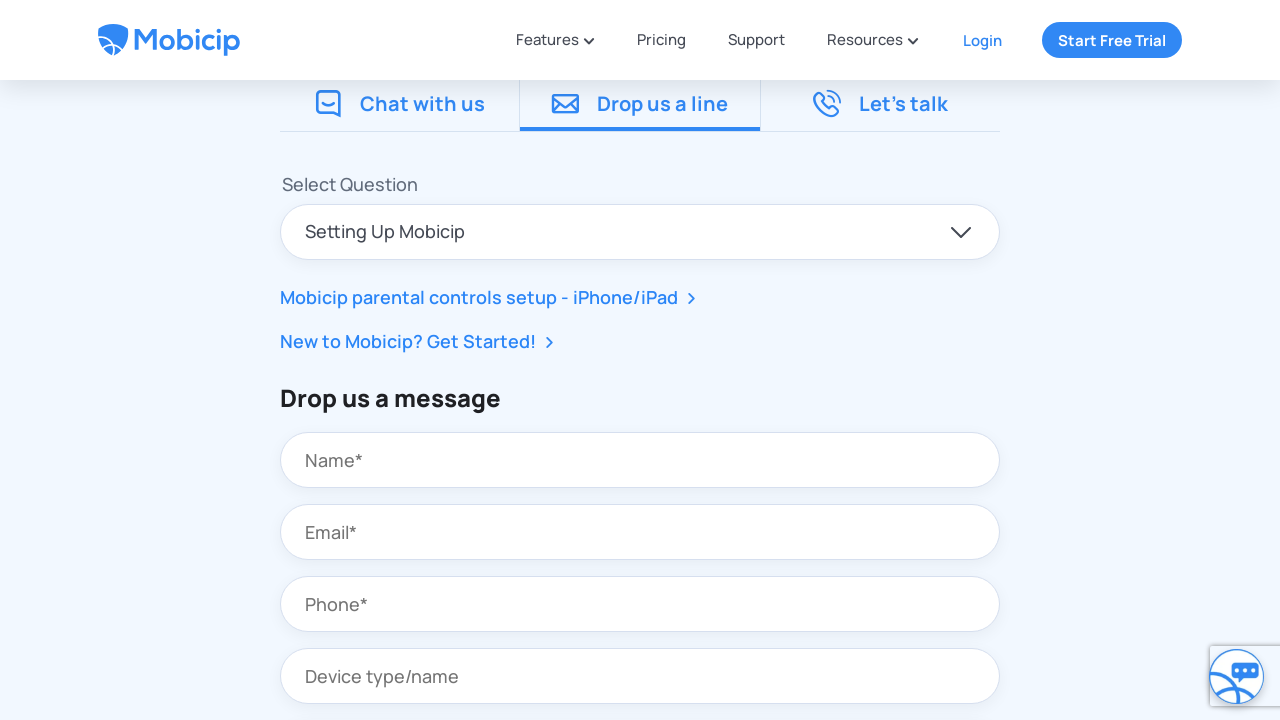

Filled first input field with blank spaces on //p[text()='Drop us a message']/following::input[1]
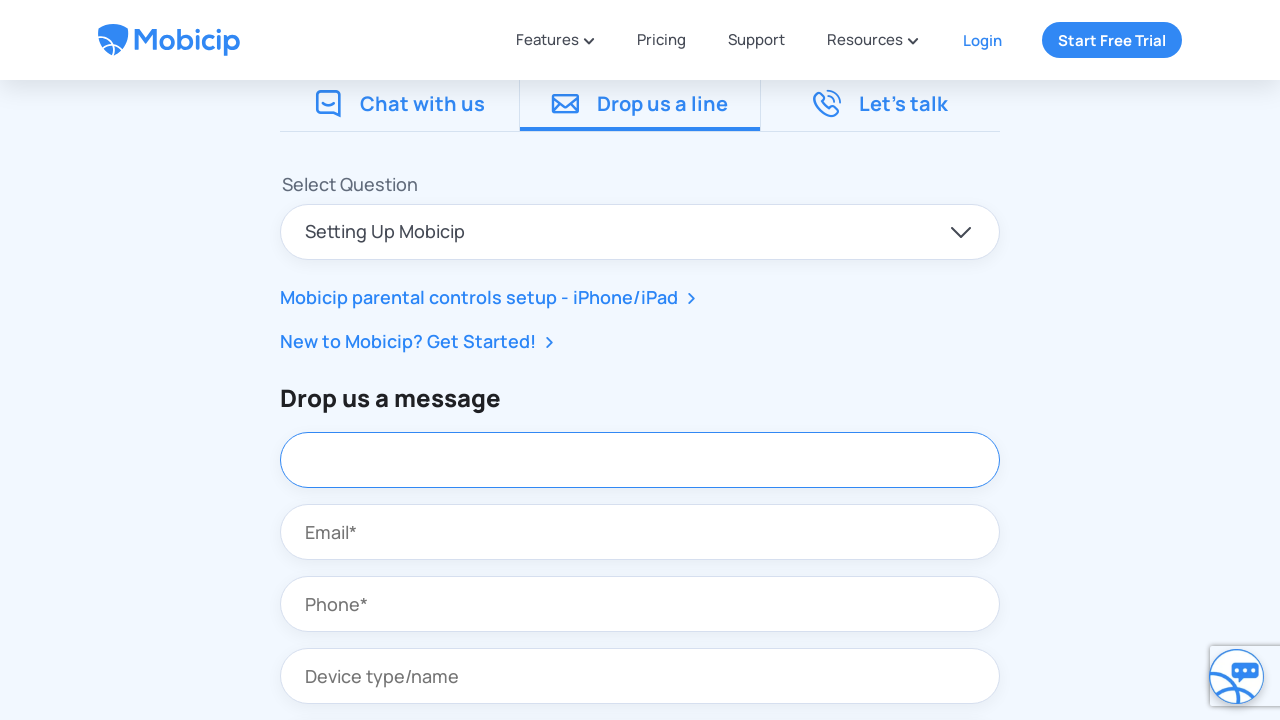

Filled second input field with blank spaces on //p[text()='Drop us a message']/following::input[2]
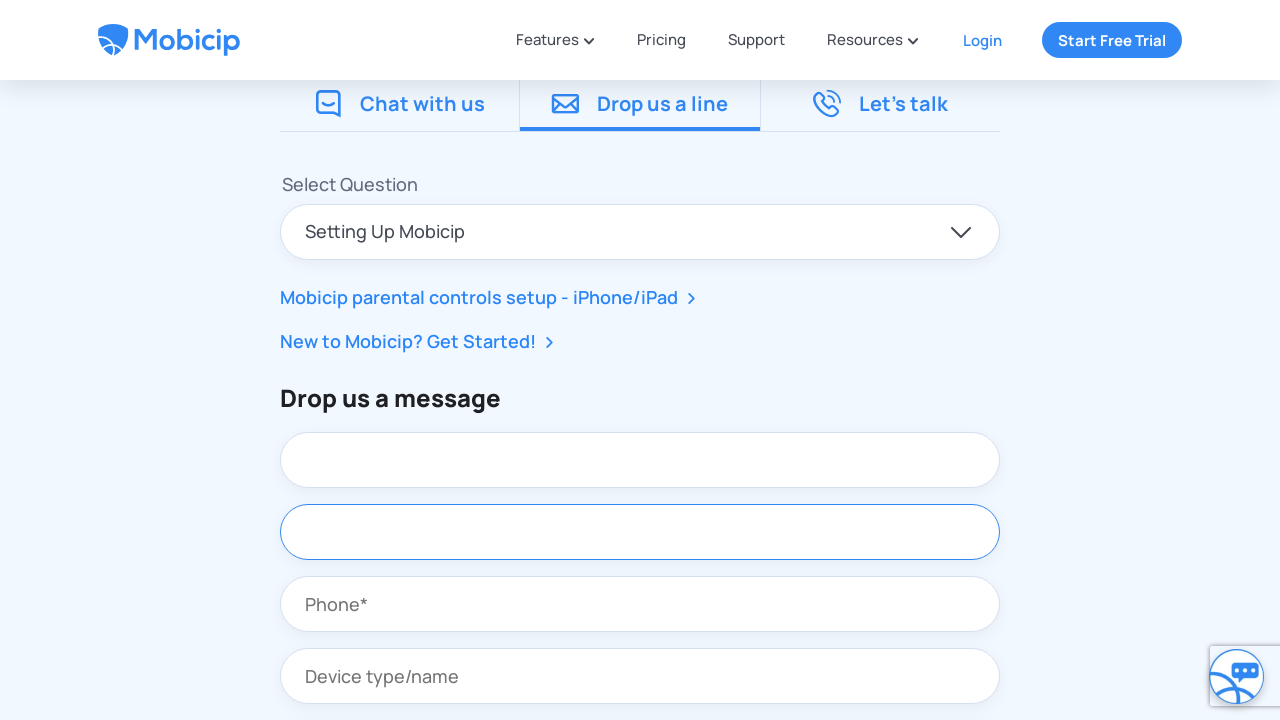

Filled third input field with blank spaces on //p[text()='Drop us a message']/following::input[3]
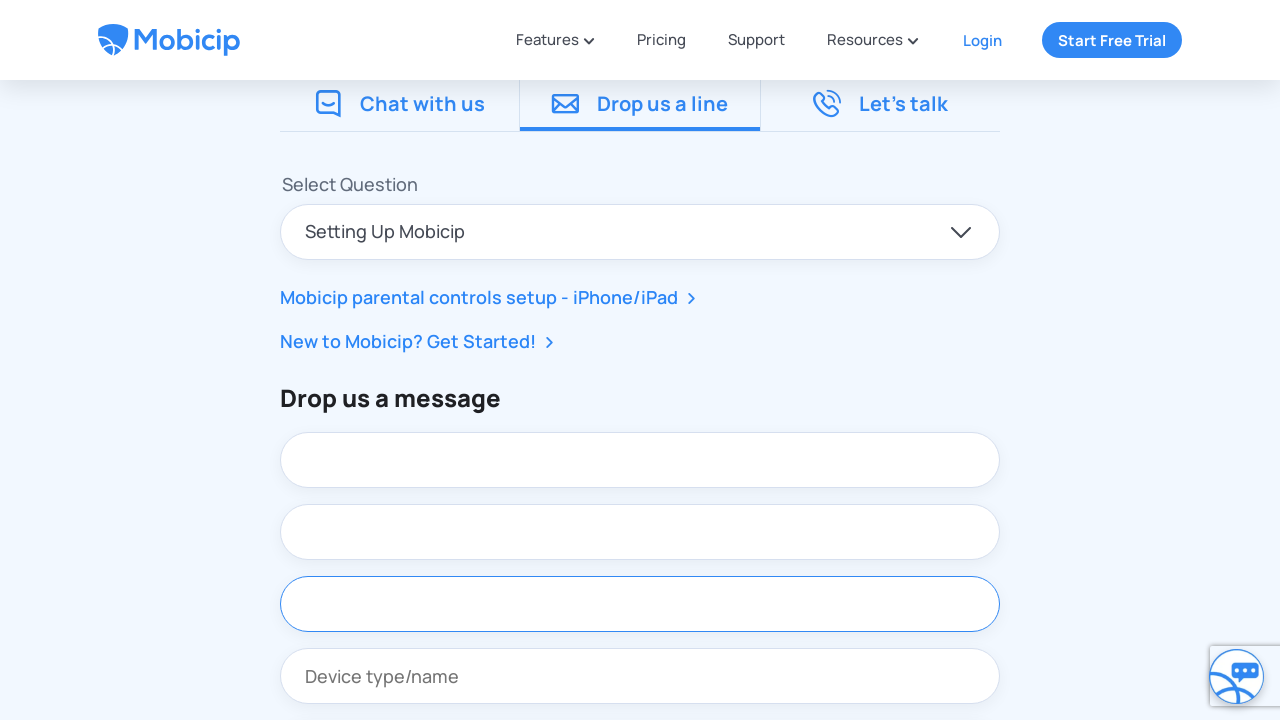

Filled fourth input field with blank spaces on //p[text()='Drop us a message']/following::input[4]
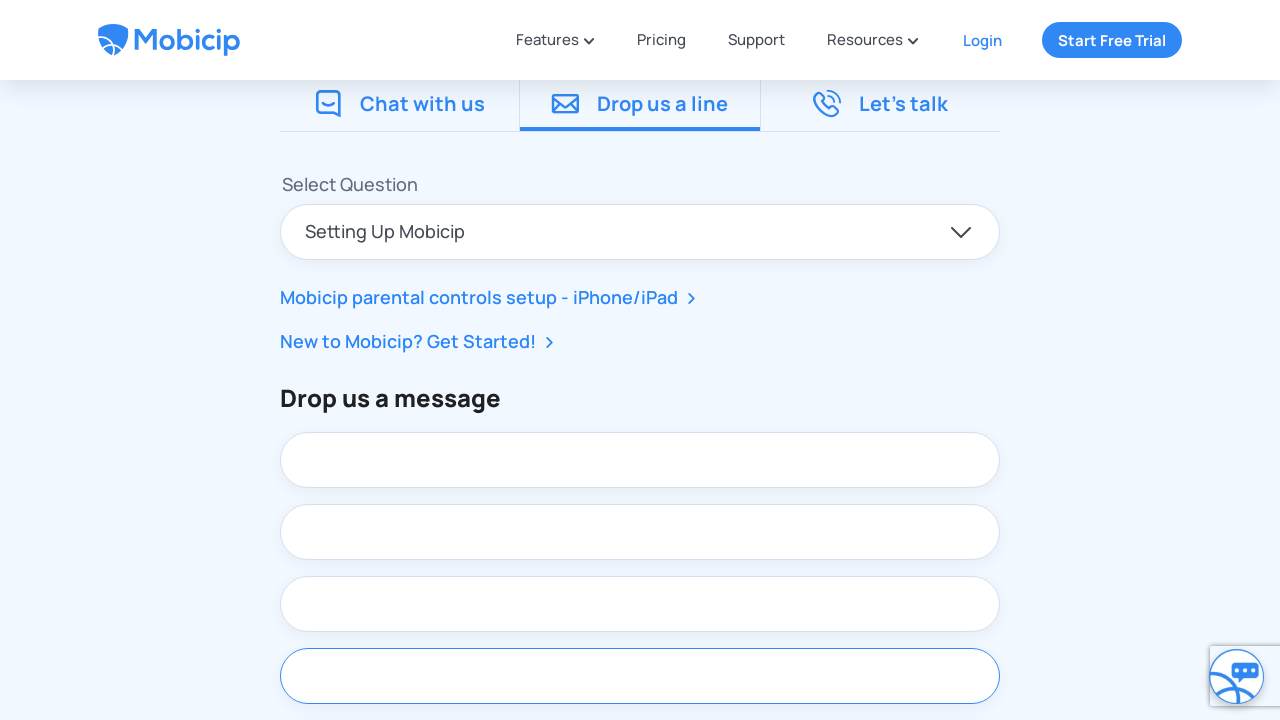

Filled fifth input field with blank spaces on //p[text()='Drop us a message']/following::input[5]
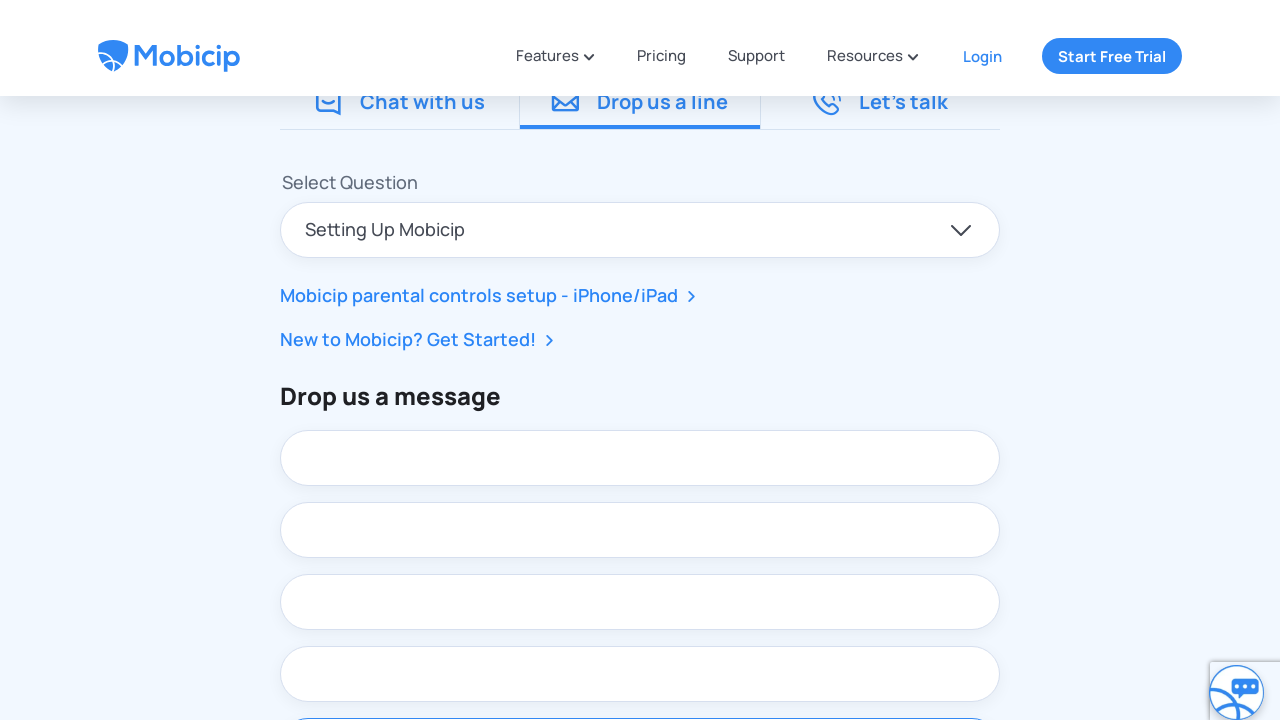

Filled sixth input field with blank spaces on //p[text()='Drop us a message']/following::input[6]
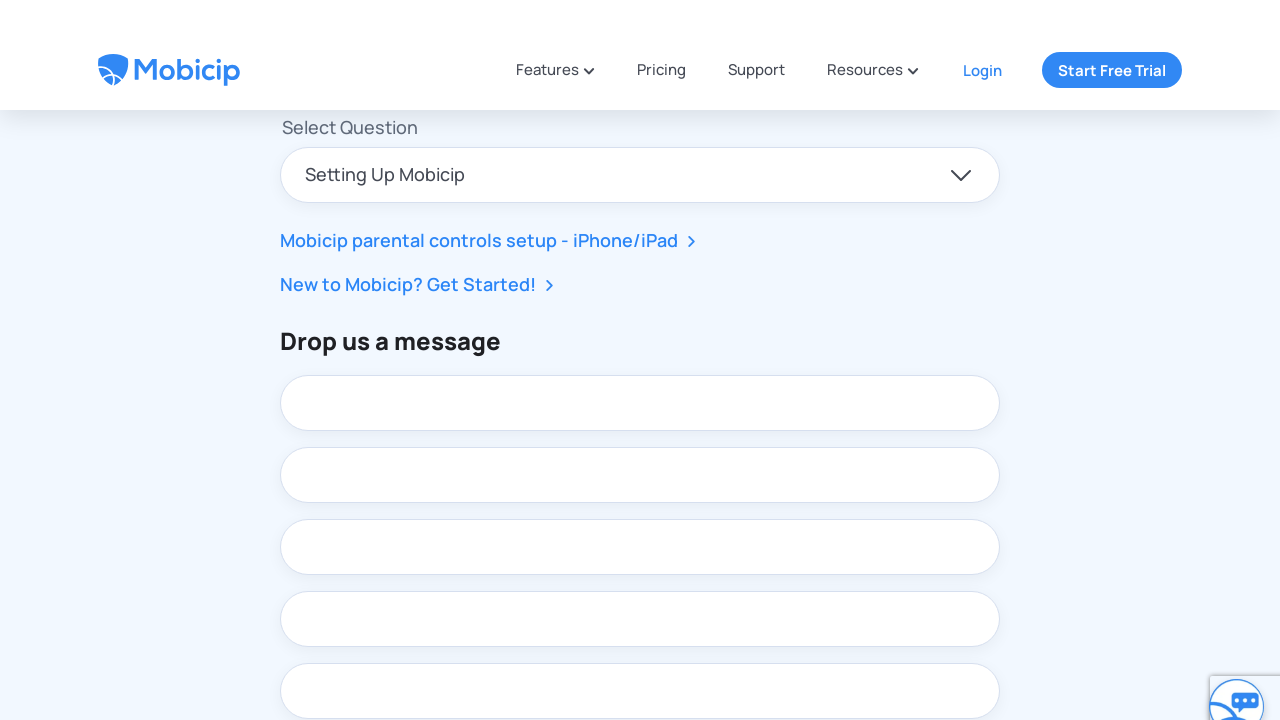

Filled textarea field with blank spaces on //p[text()='Drop us a message']/following::textarea[1]
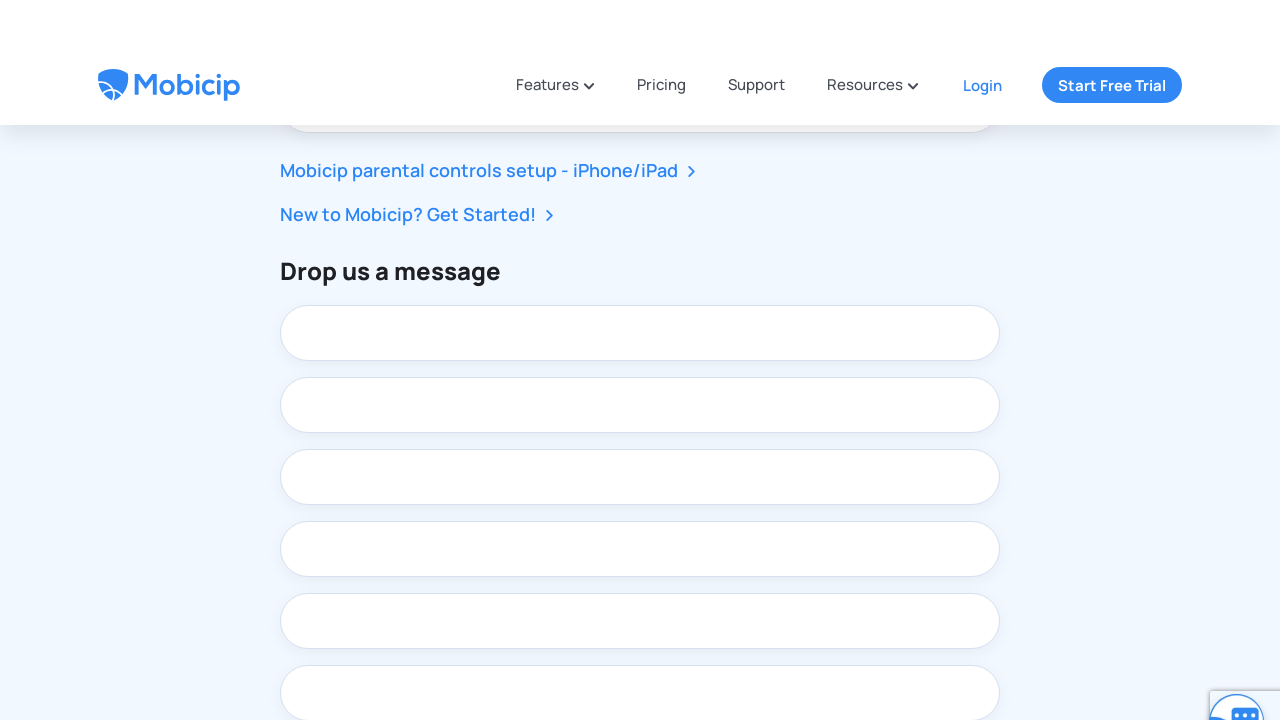

Scrolled down 350px to reveal submit button
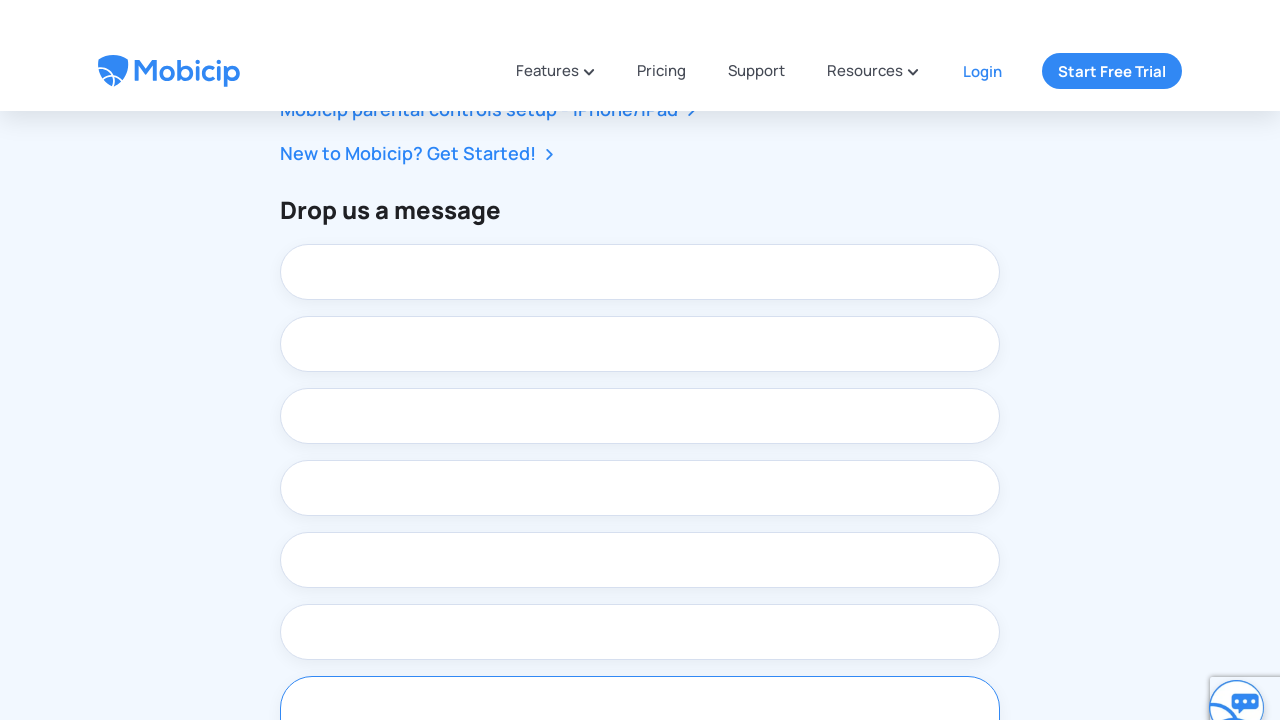

Clicked Submit button to submit form with blank spaces at (766, 536) on xpath=//button[text()='Submit']
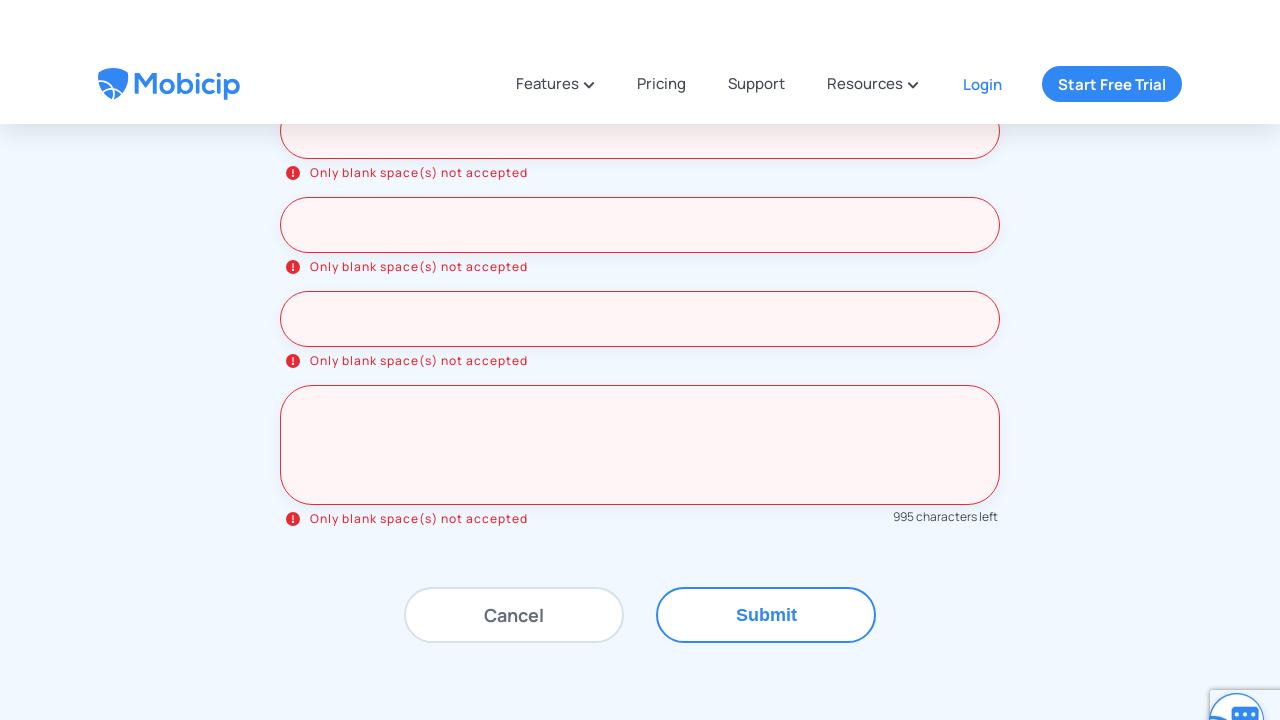

Verified error message 'Only blank space(s) not accepted' appeared for form validation
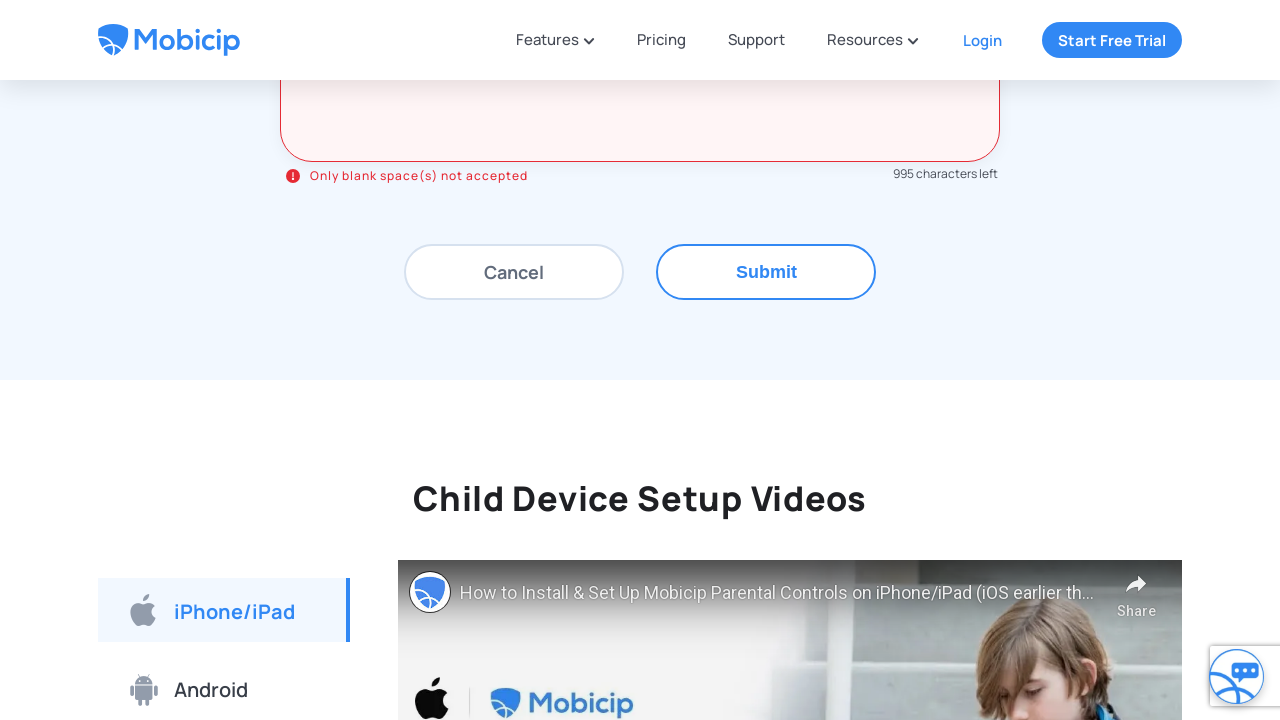

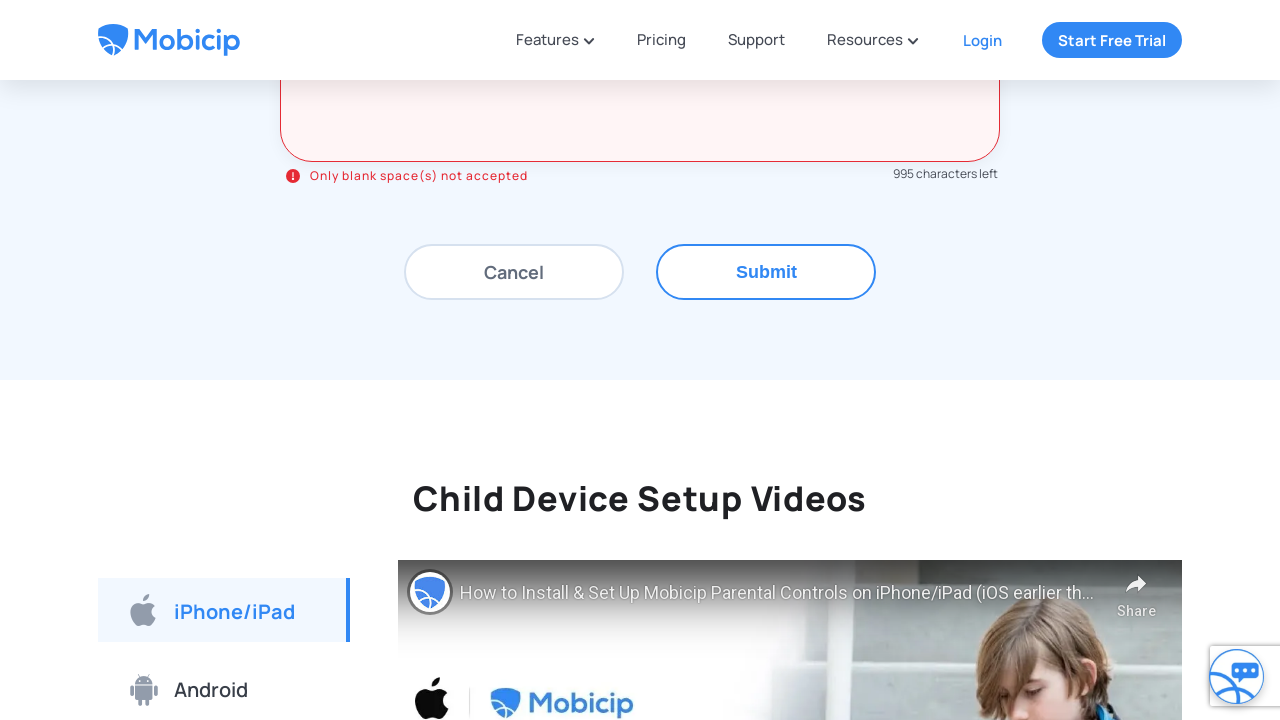